Tests that the text input field clears after adding a todo item

Starting URL: https://demo.playwright.dev/todomvc

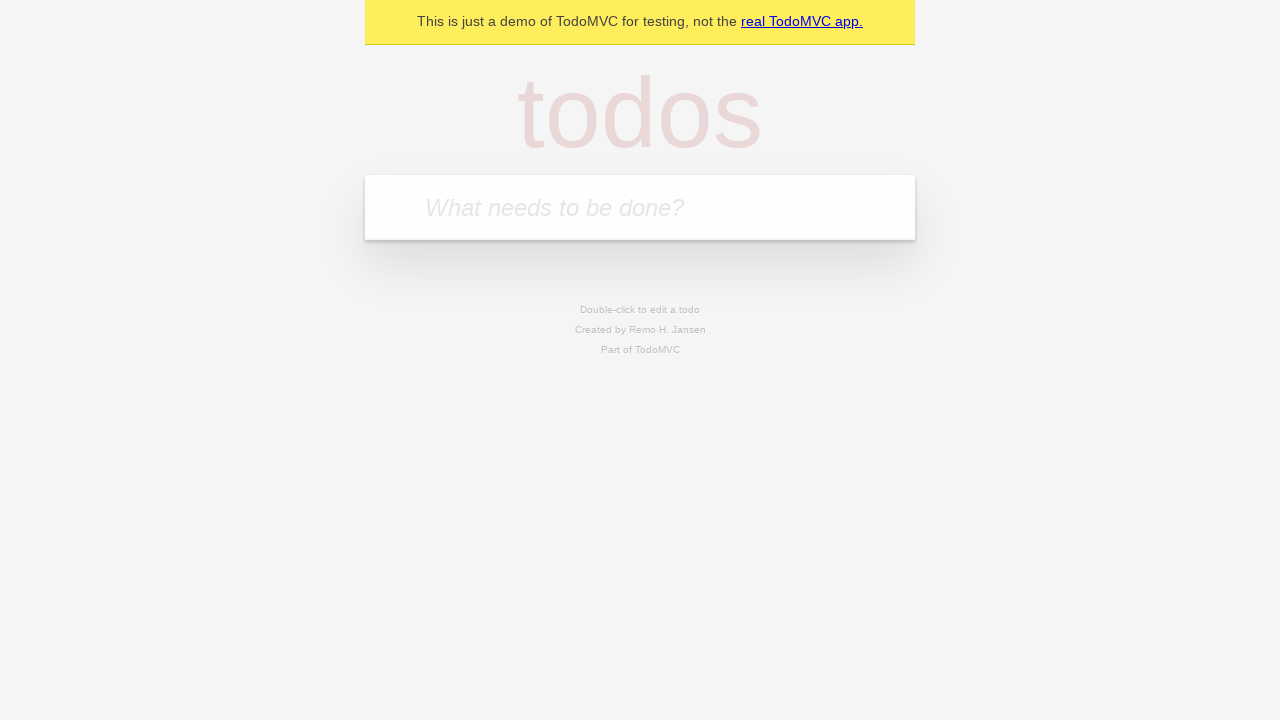

Located the todo input field
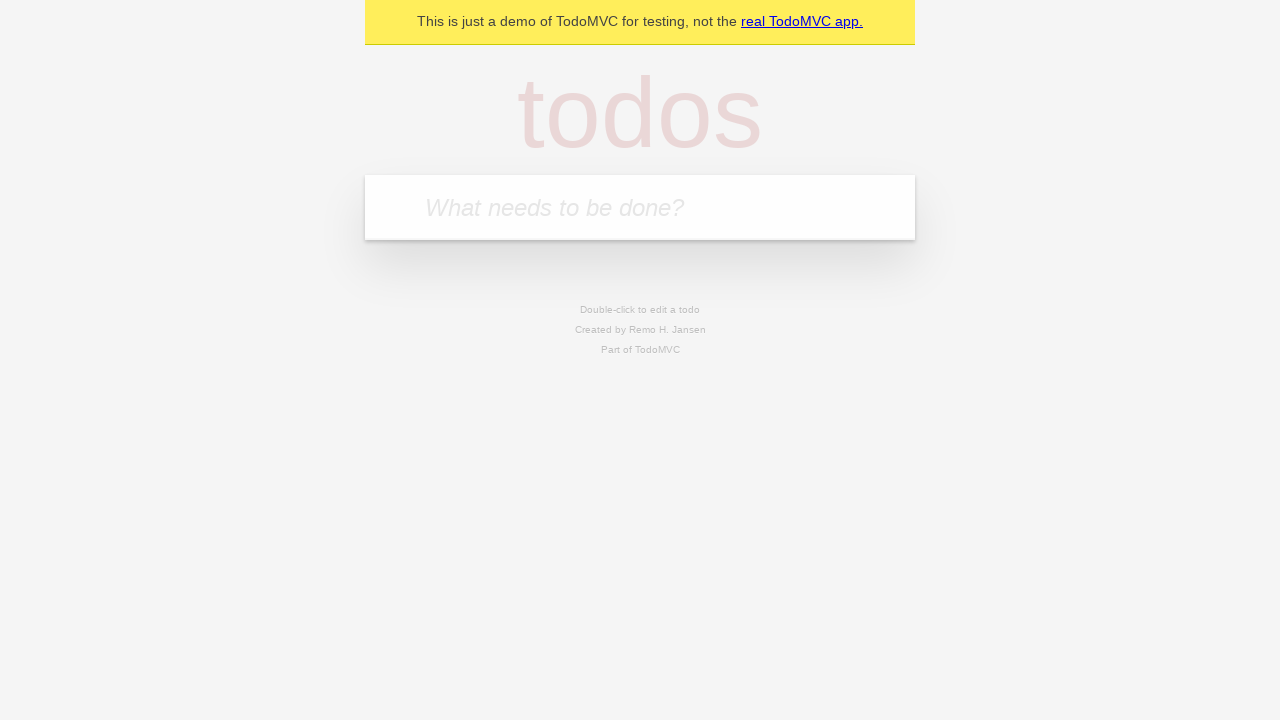

Filled input field with 'buy some cheese' on internal:attr=[placeholder="What needs to be done?"i]
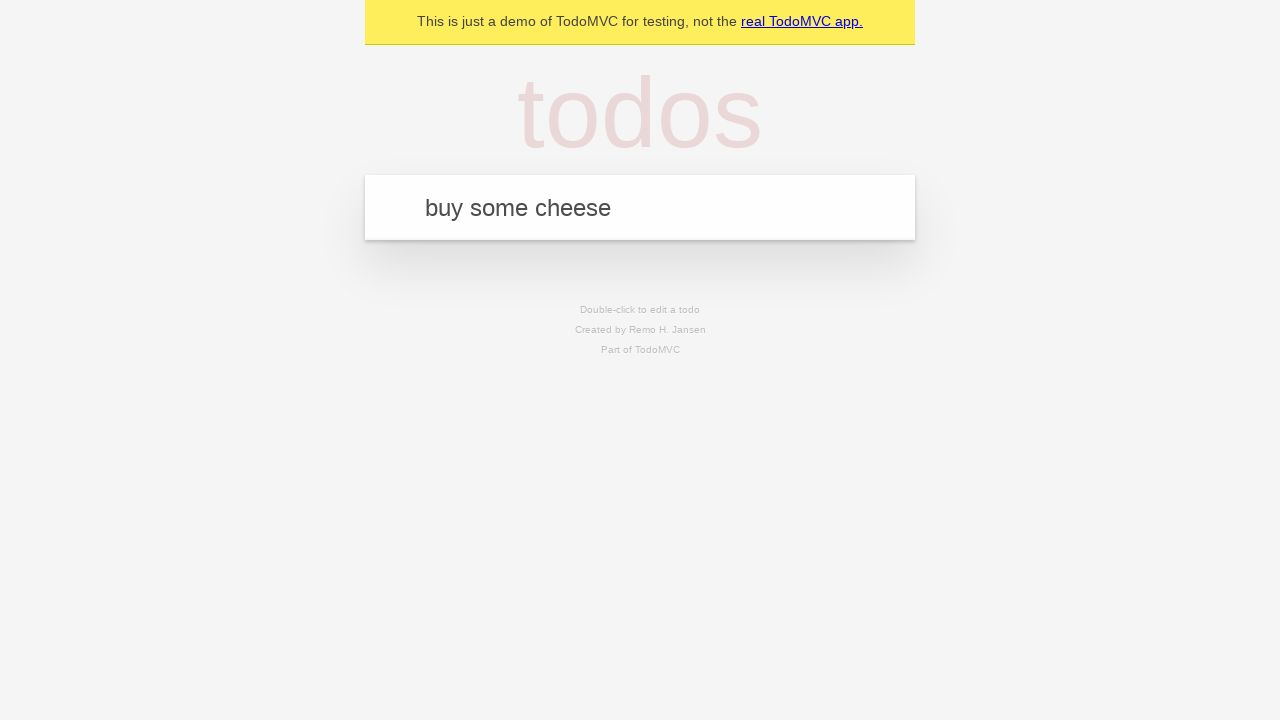

Pressed Enter to add the todo item on internal:attr=[placeholder="What needs to be done?"i]
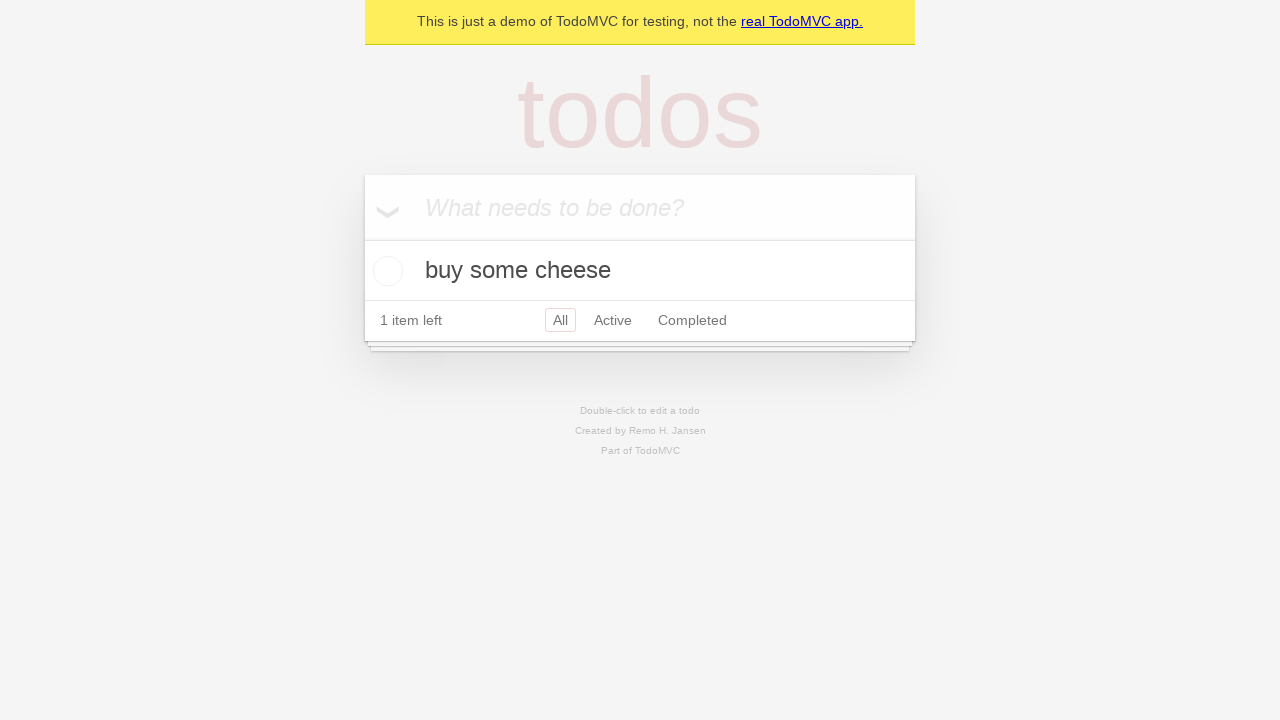

Todo item appeared in the list
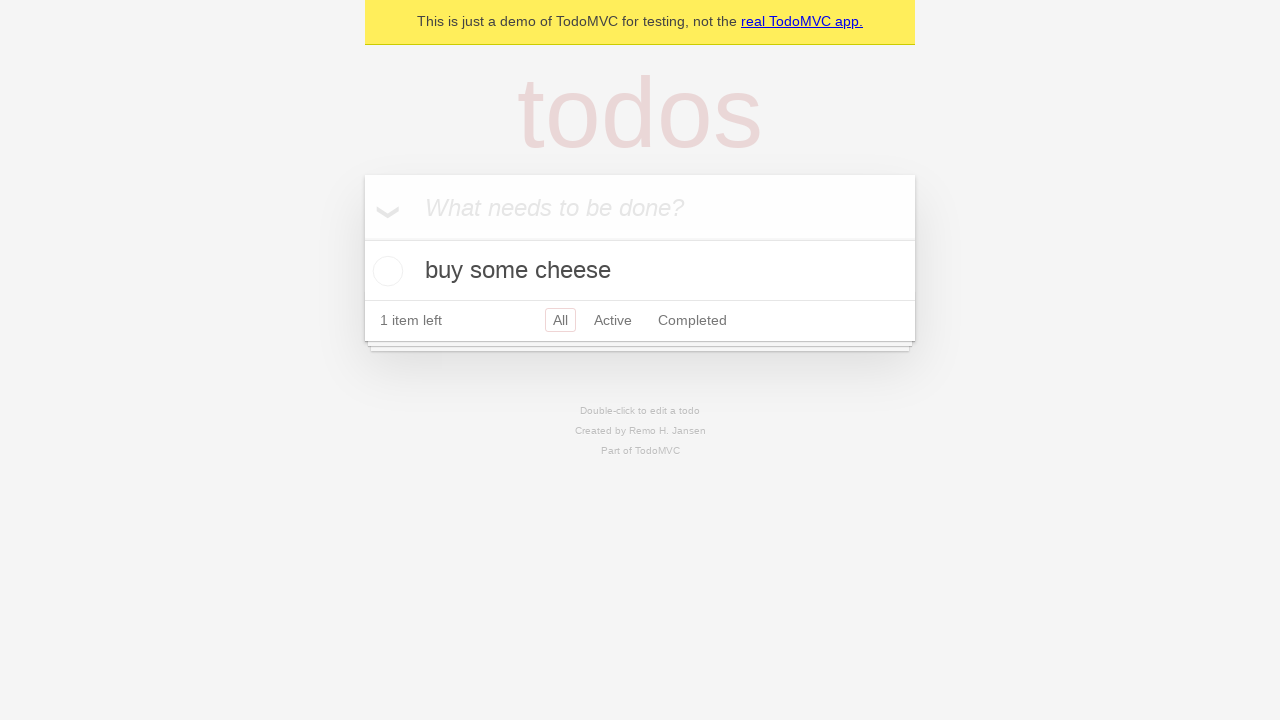

Verified that text input field is now empty
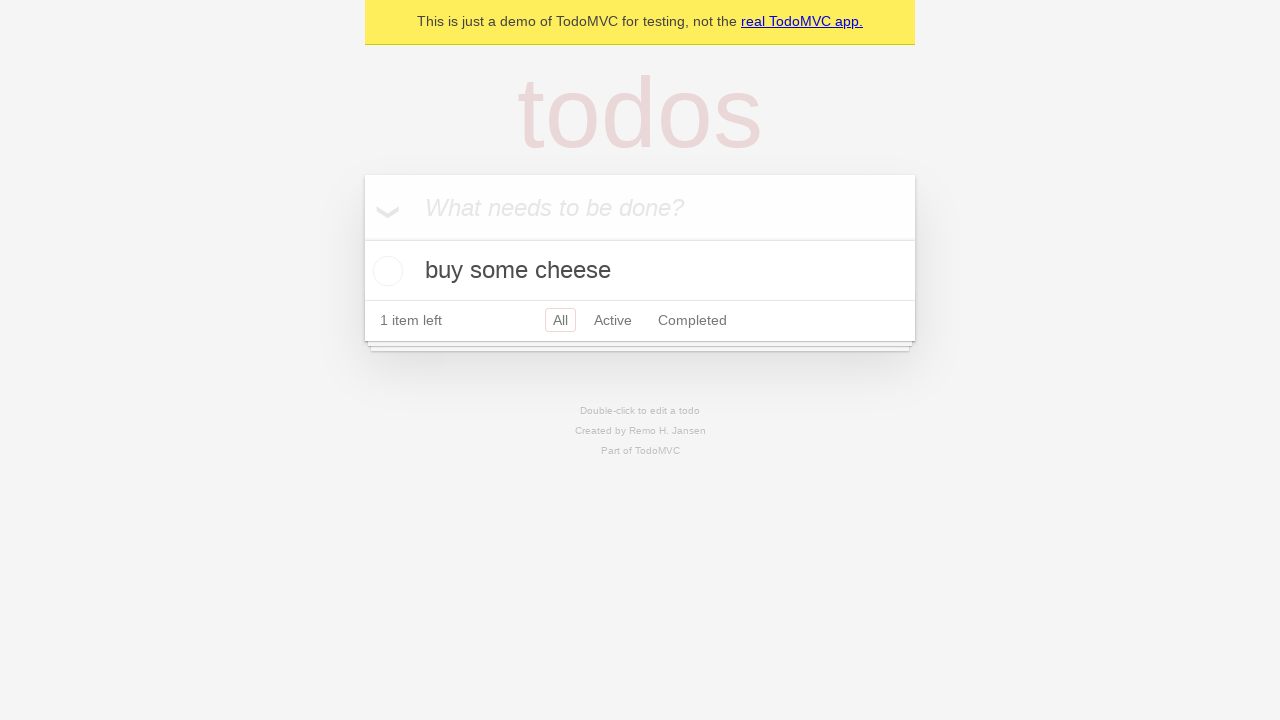

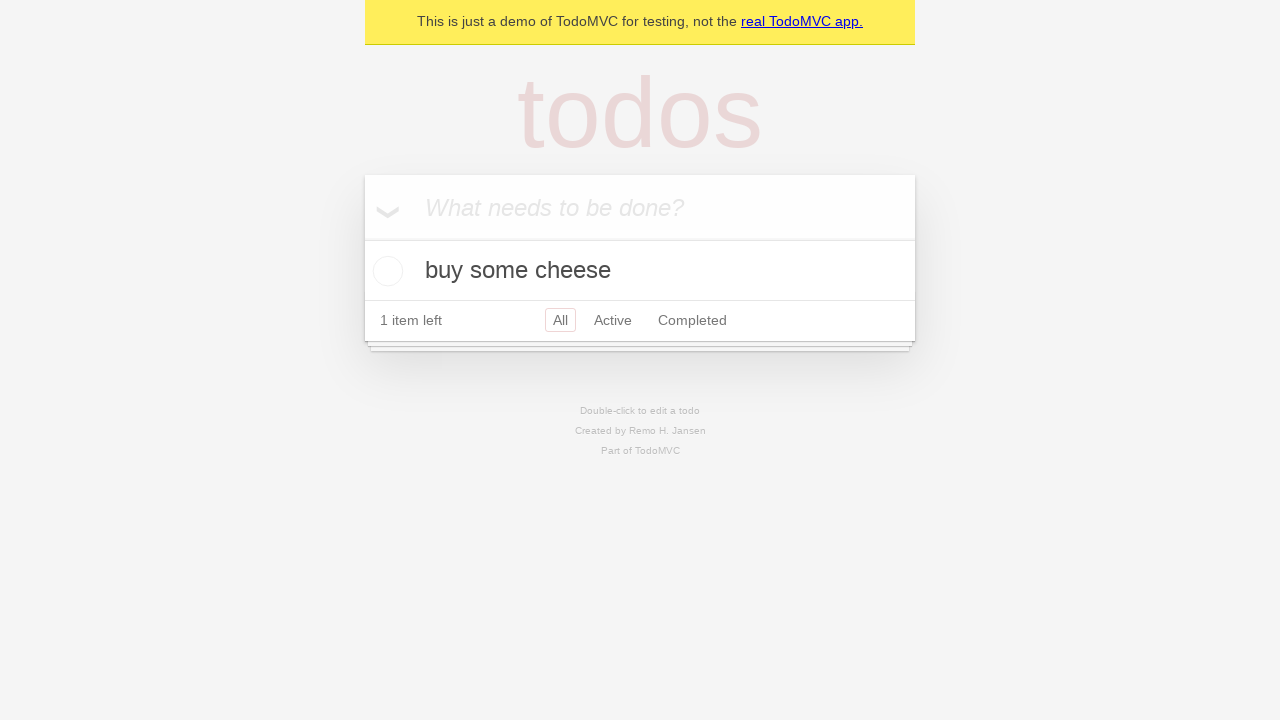